Opens a test website, maximizes the browser window, retrieves text from an element by ID, and navigates back

Starting URL: https://omayo.blogspot.com/

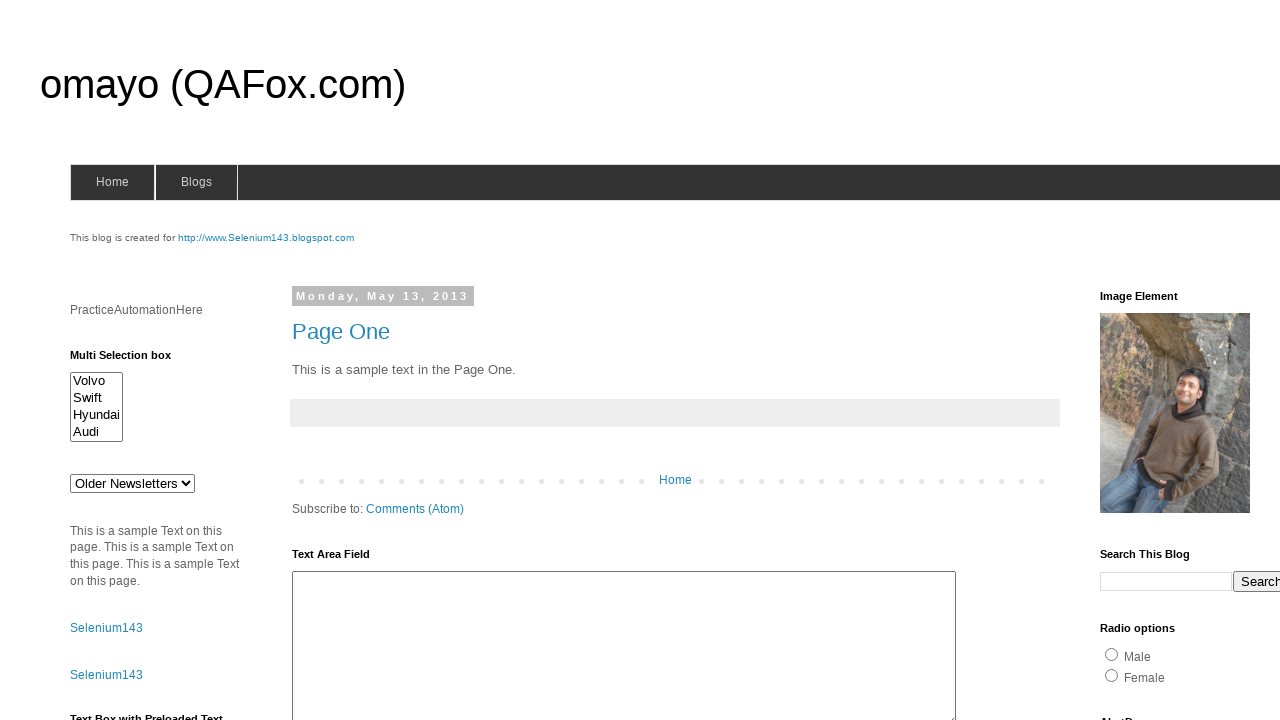

Set viewport size to 1920x1080
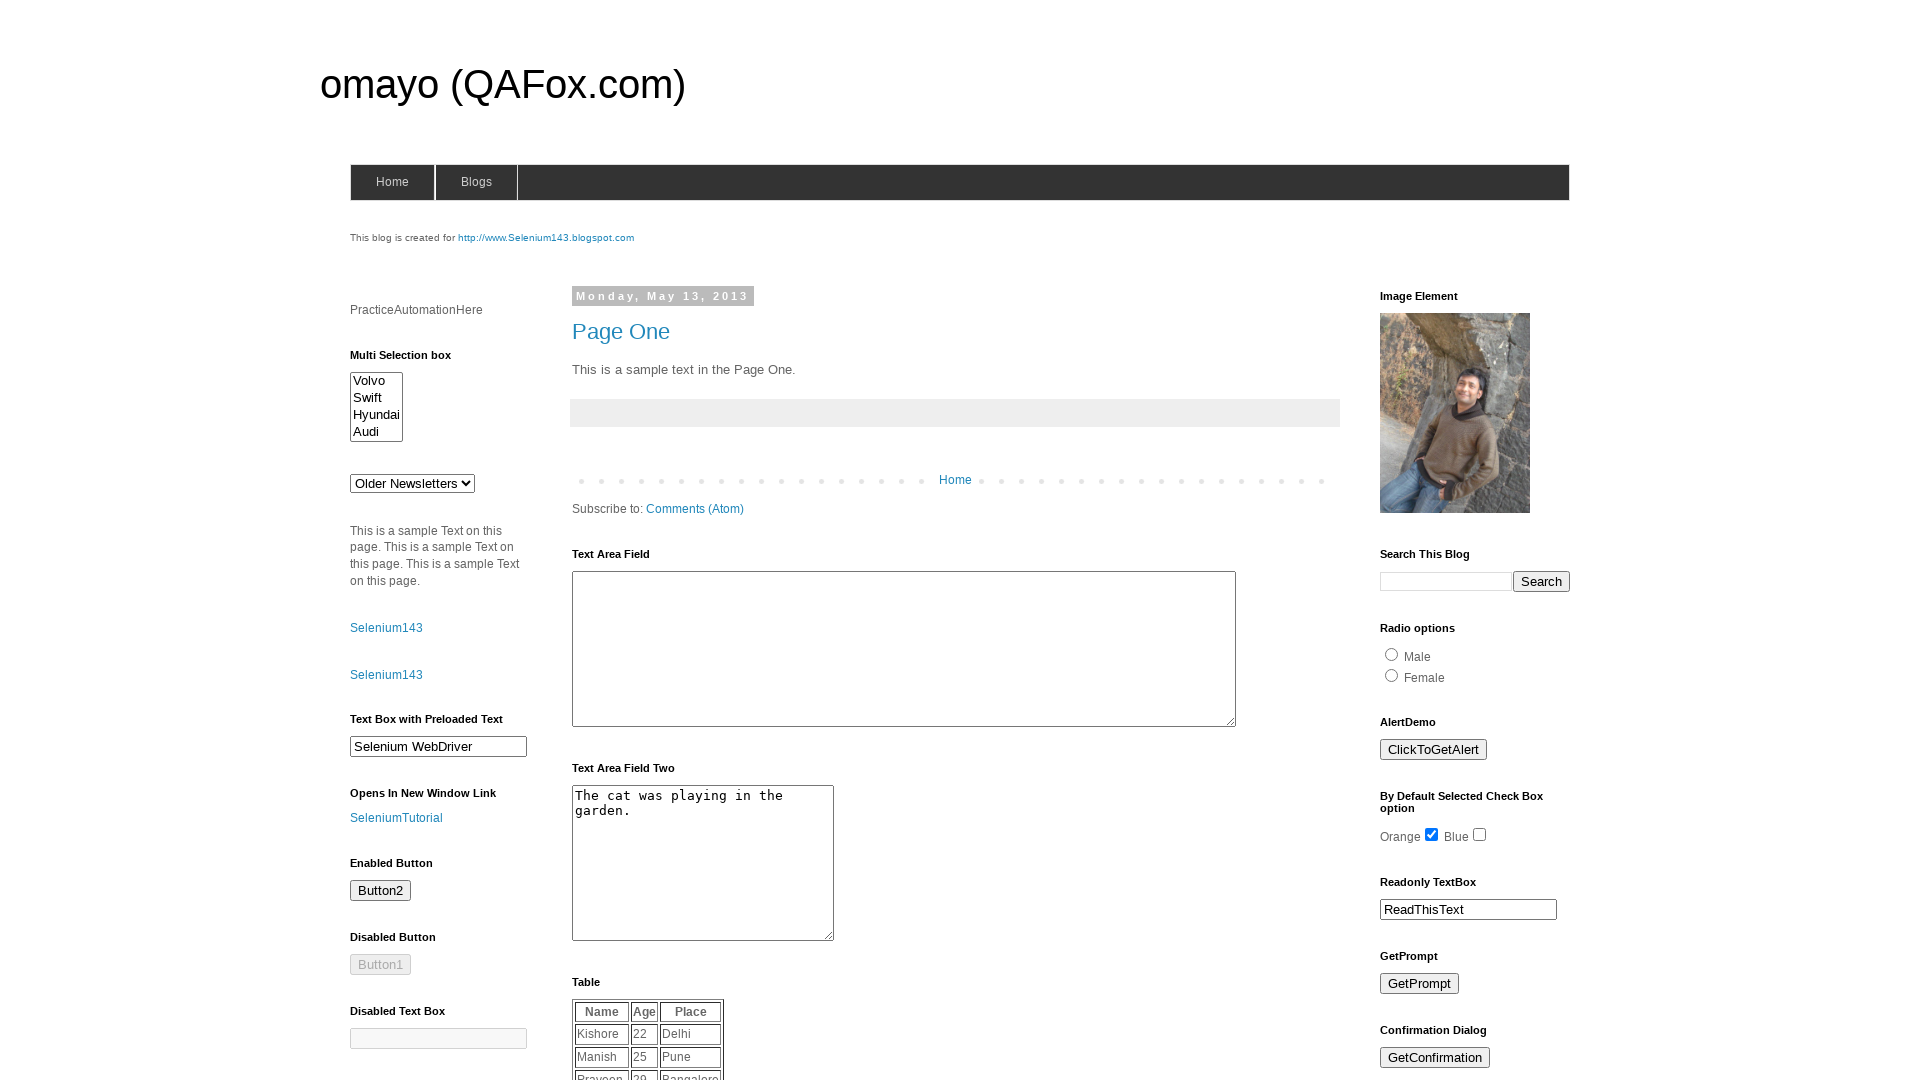

Retrieved text content from element with id 'pah'
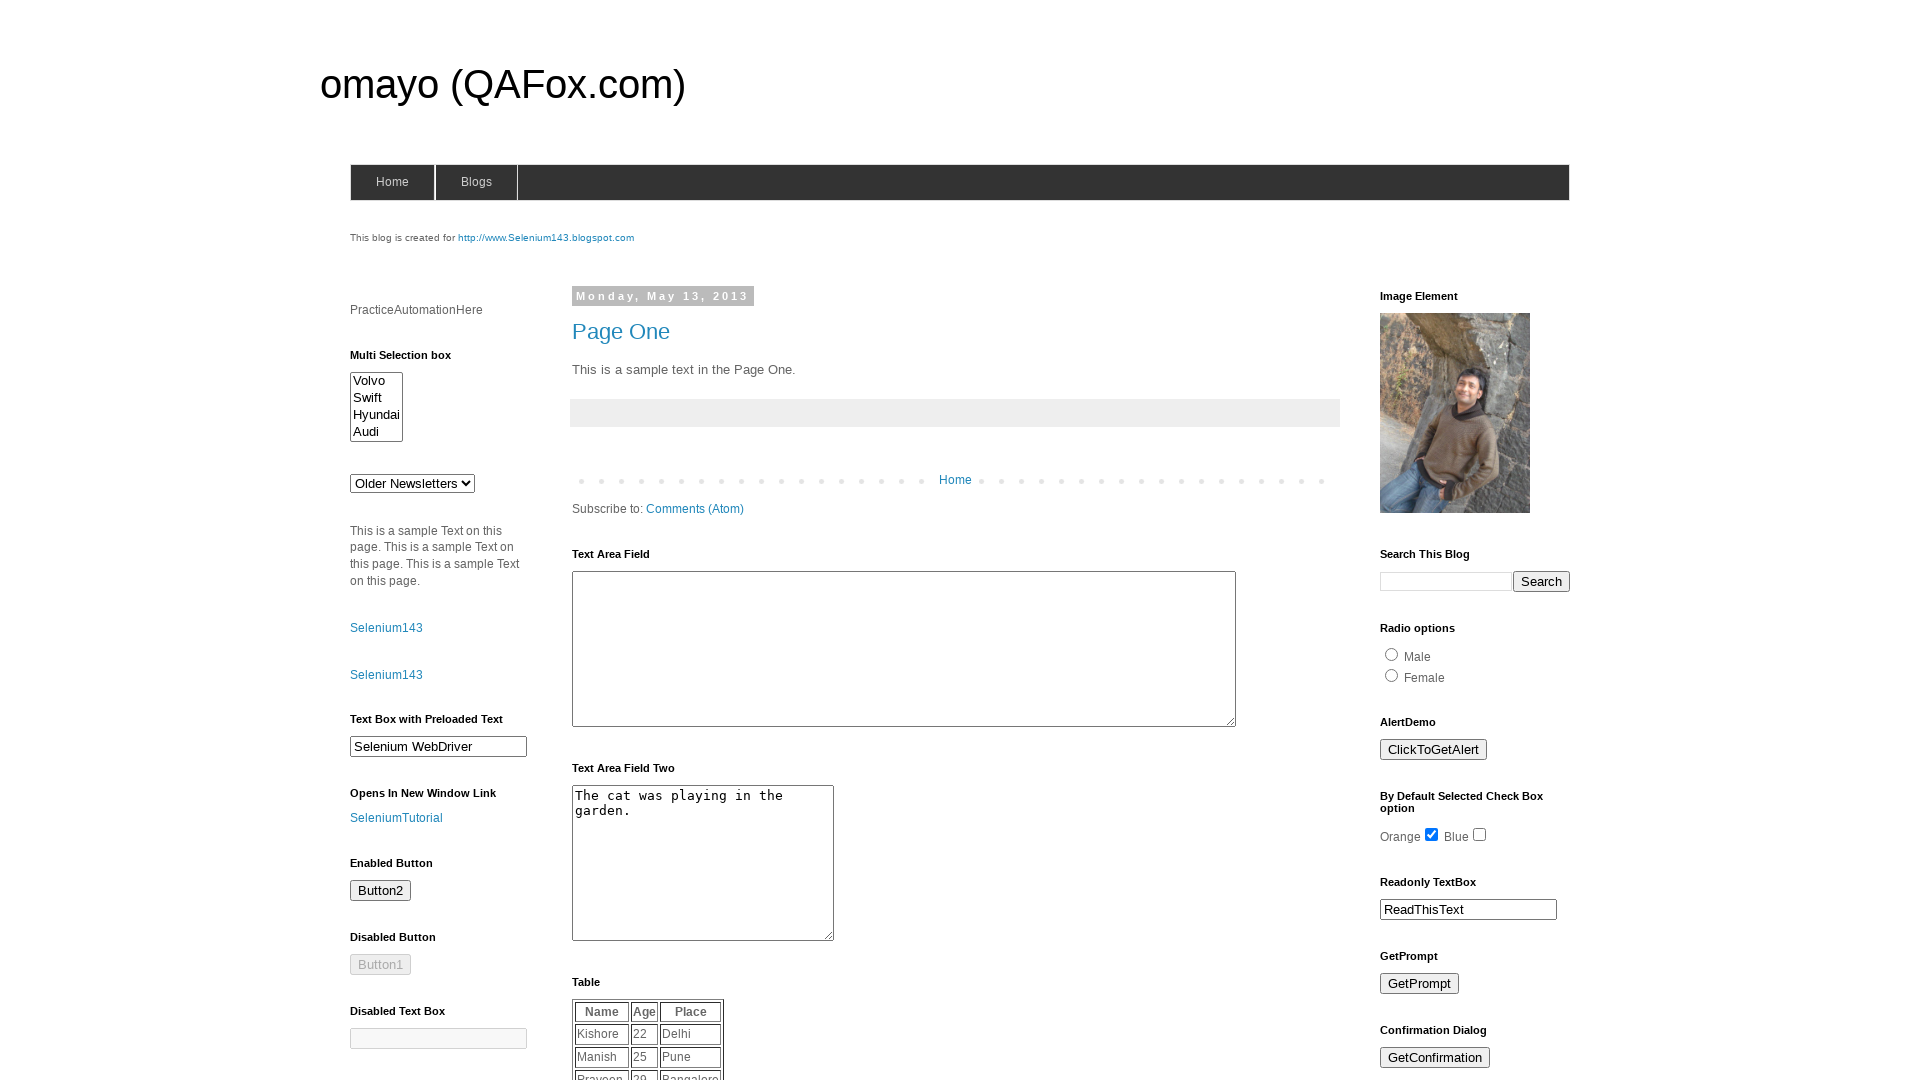

Navigated back to previous page
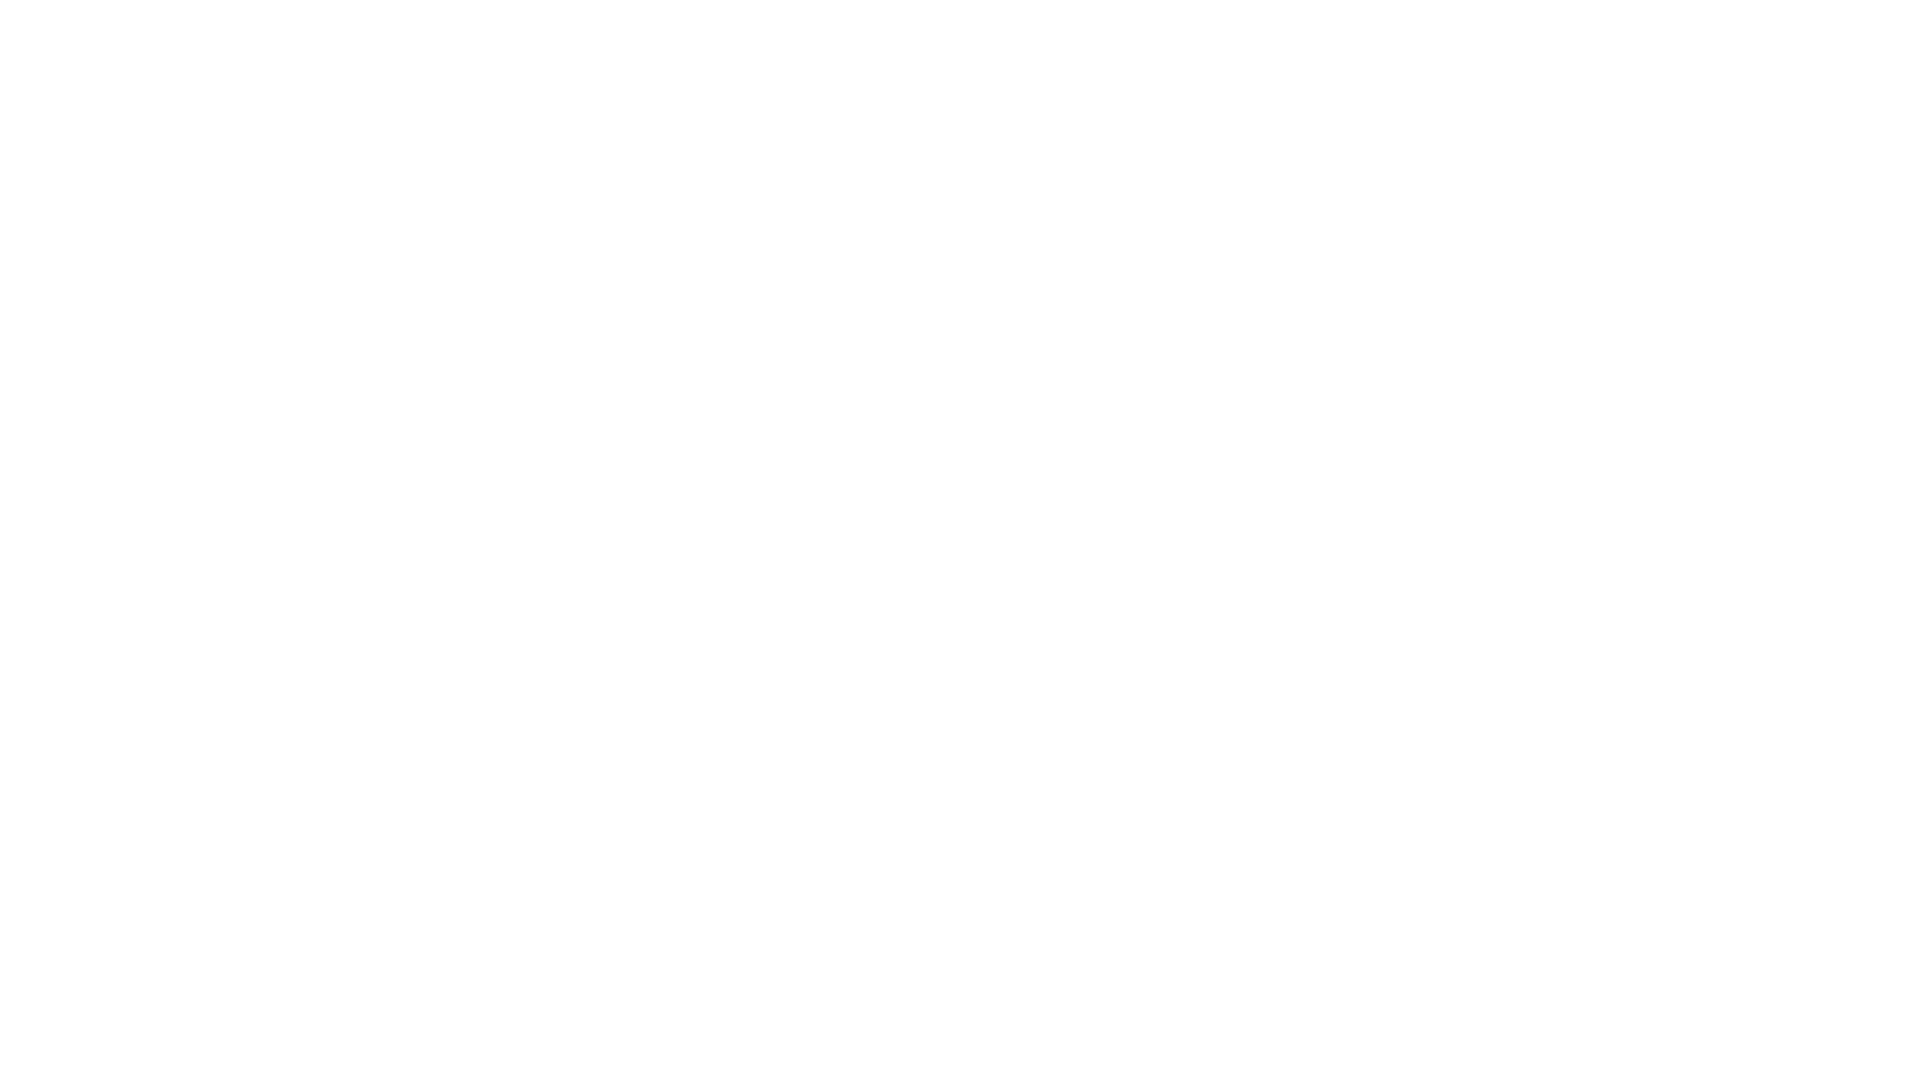

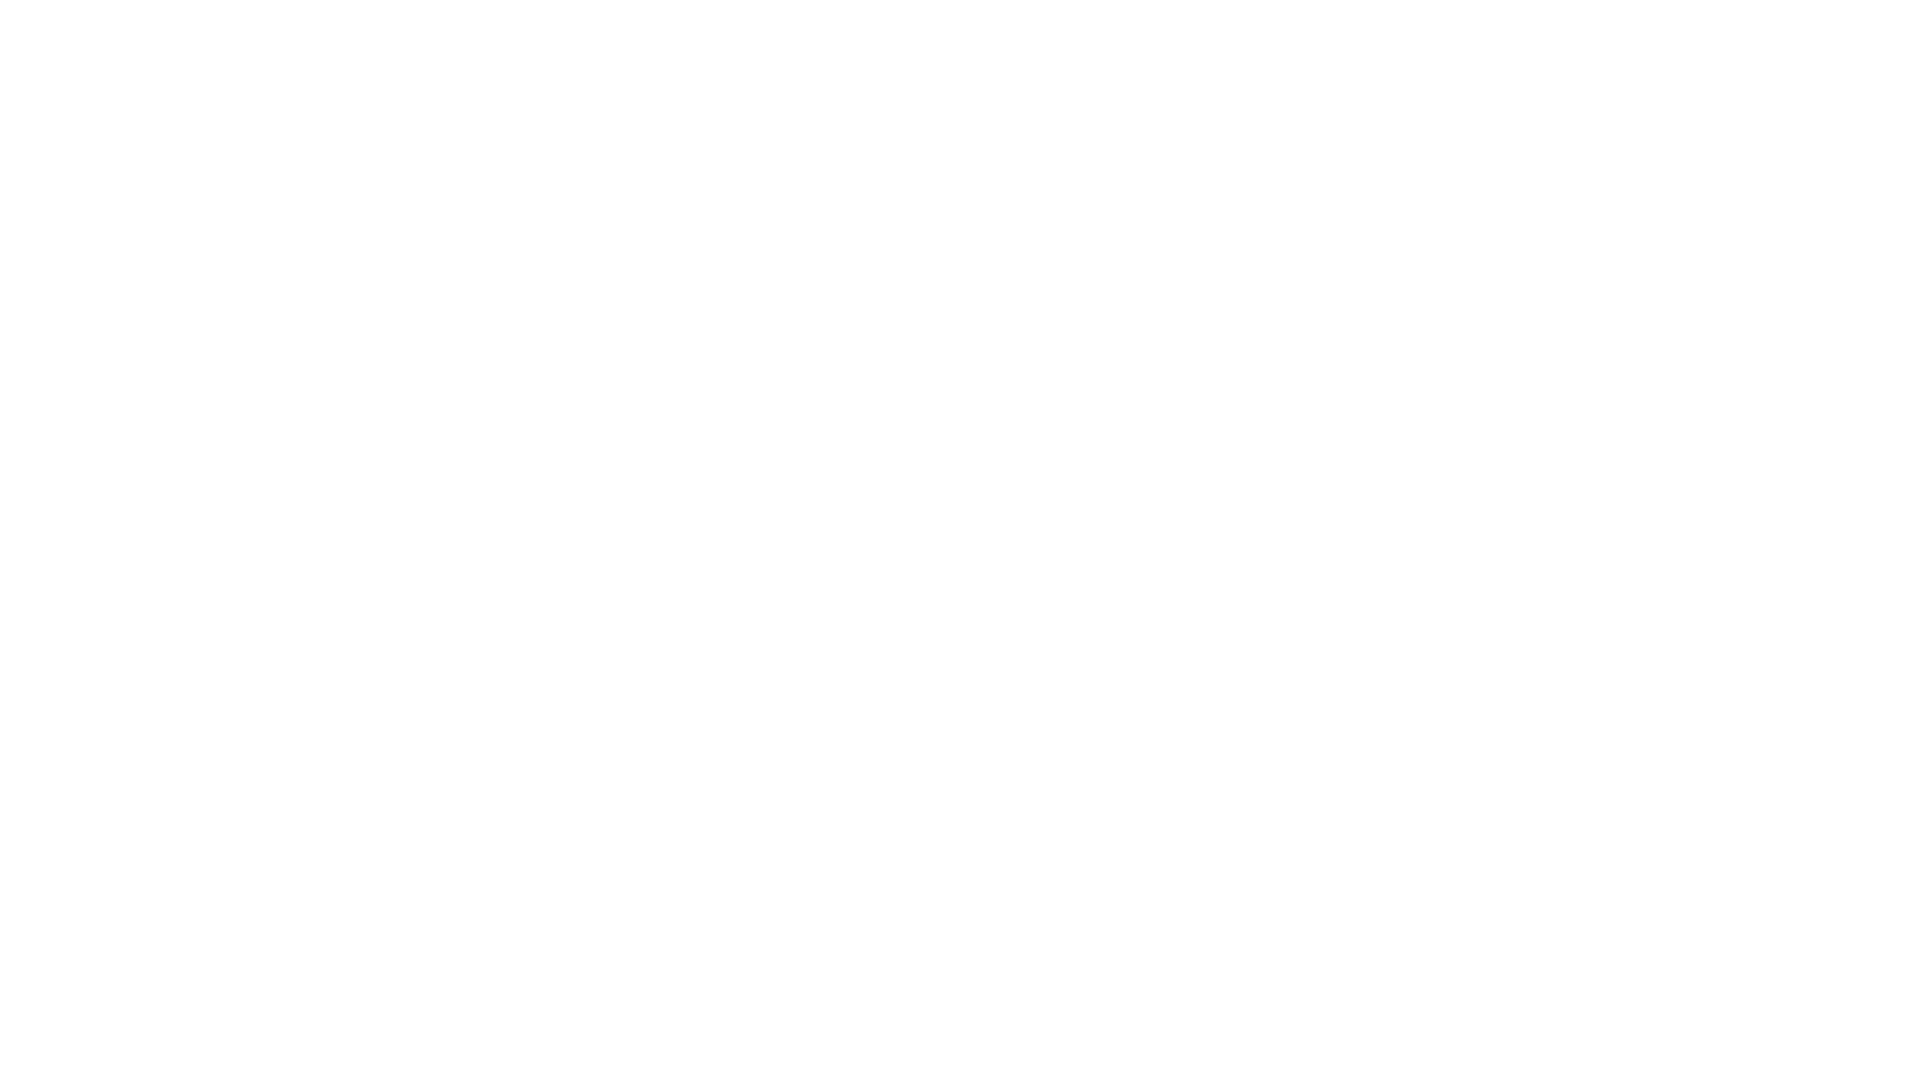